Tests nested iframe handling by navigating through multiple frames and entering text in an input field within the innermost frame

Starting URL: https://demo.automationtesting.in/Frames.html

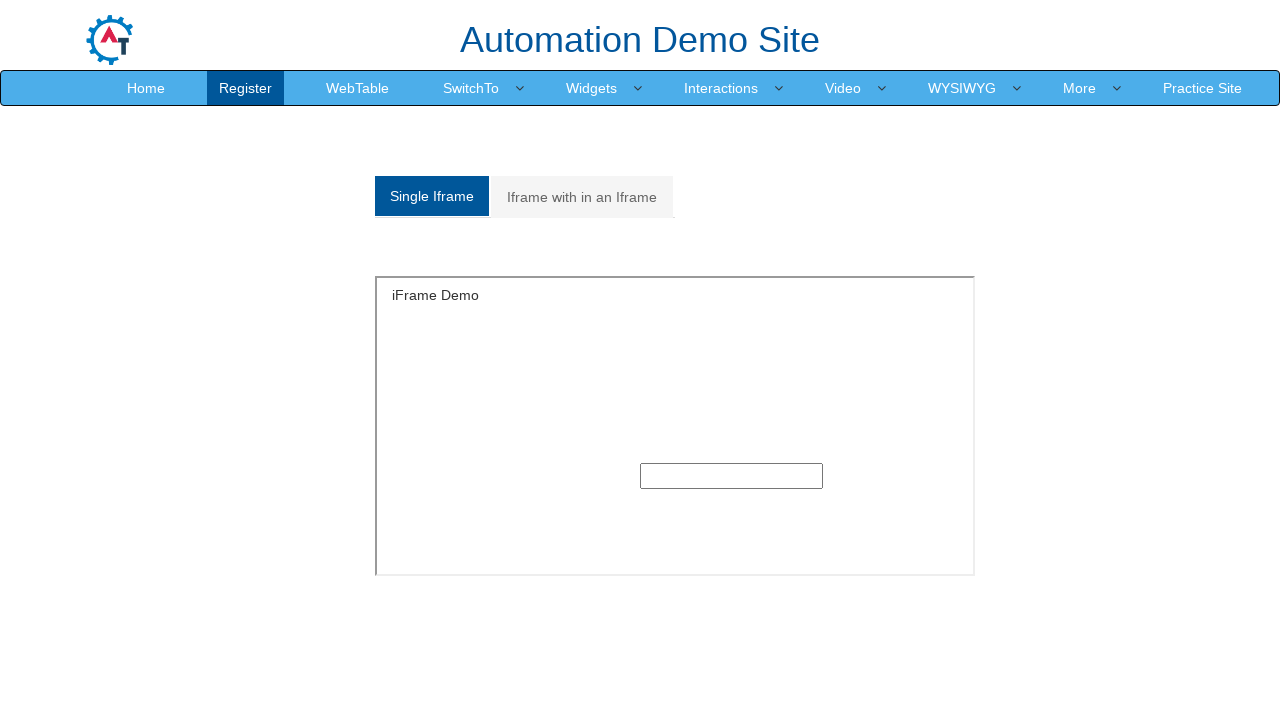

Clicked on 'Iframe with in an Iframe' tab at (582, 197) on xpath=//a[normalize-space()='Iframe with in an Iframe']
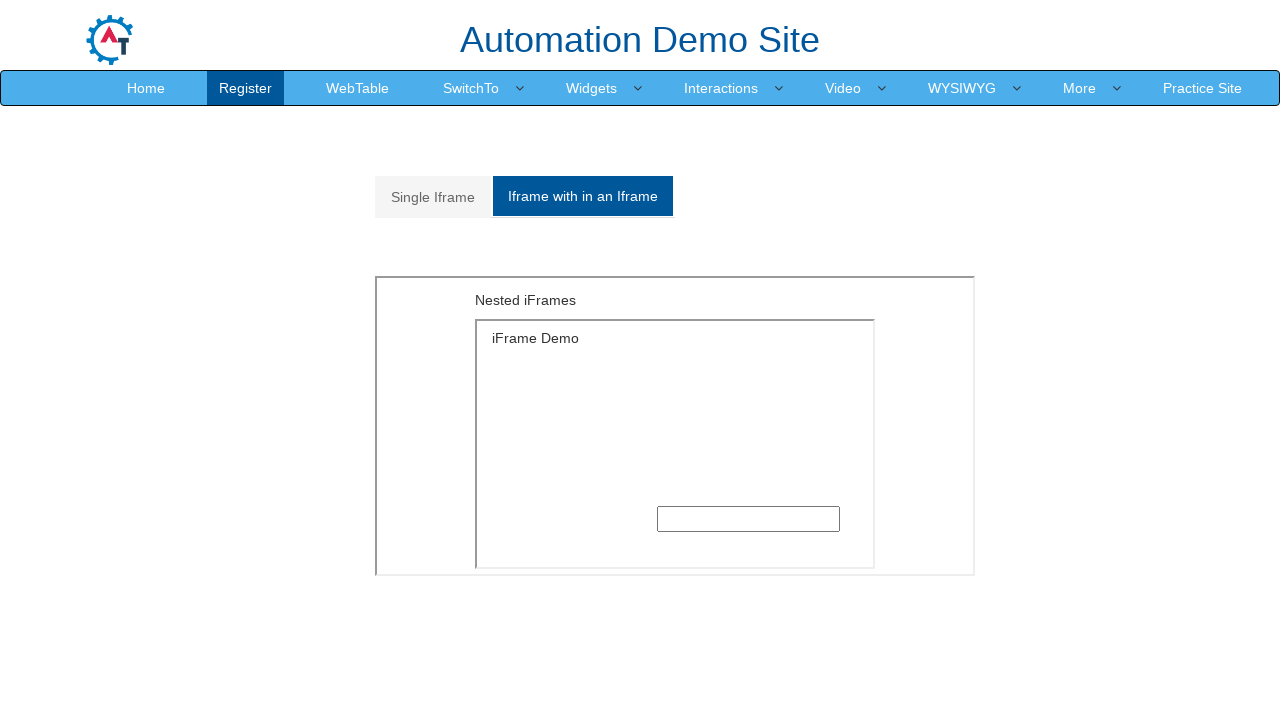

Located main outer iframe with src='MultipleFrames.html'
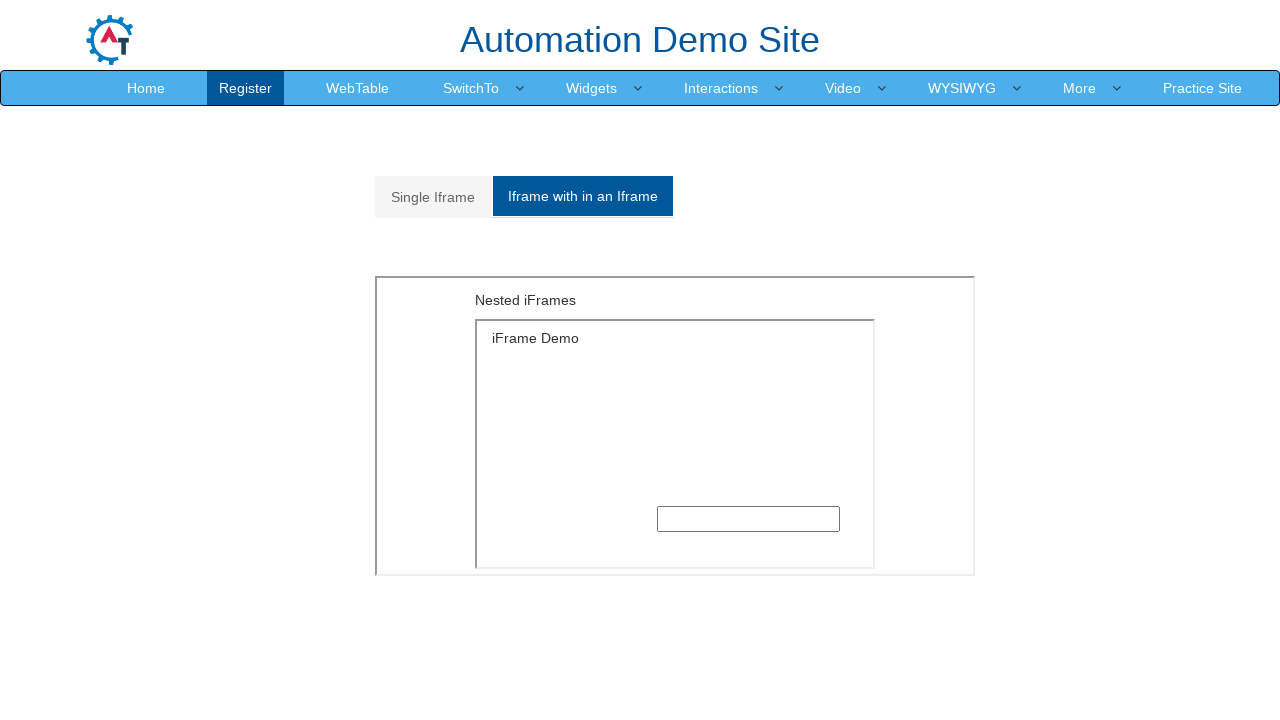

Located inner iframe with src='SingleFrame.html' within main frame
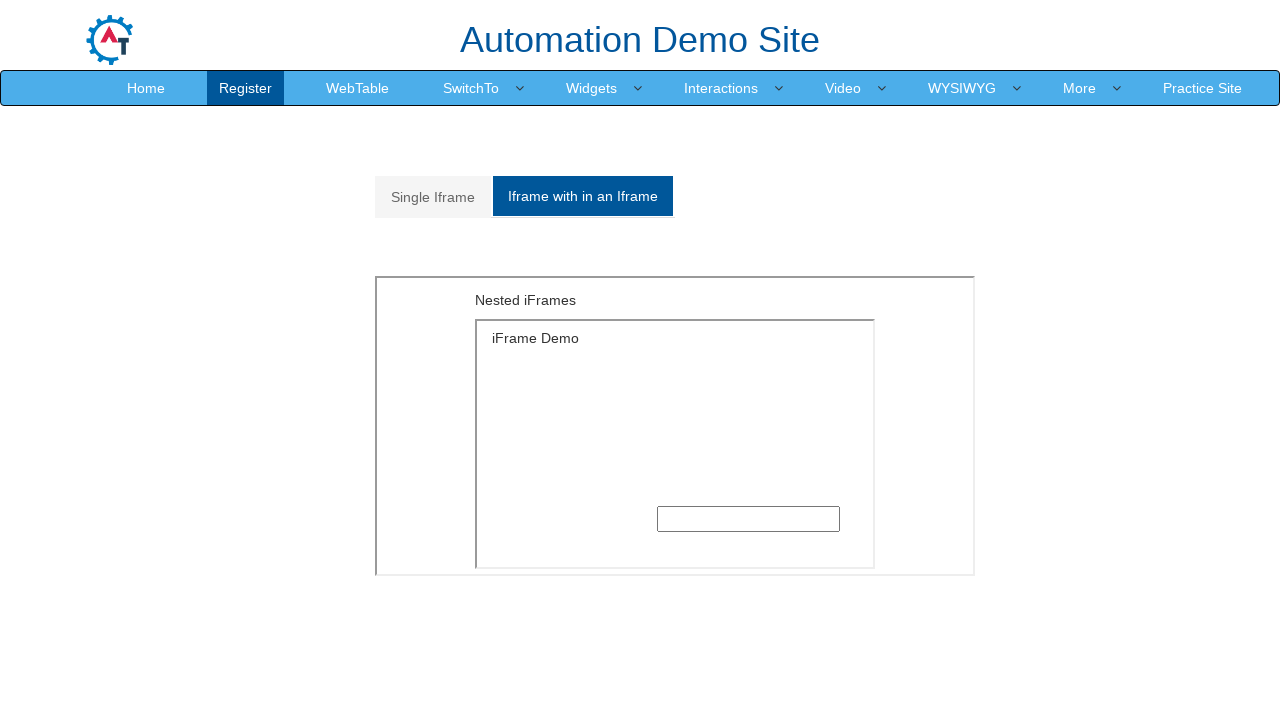

Filled text input field in innermost frame with 'text' on xpath=//iframe[@src='MultipleFrames.html'] >> internal:control=enter-frame >> xp
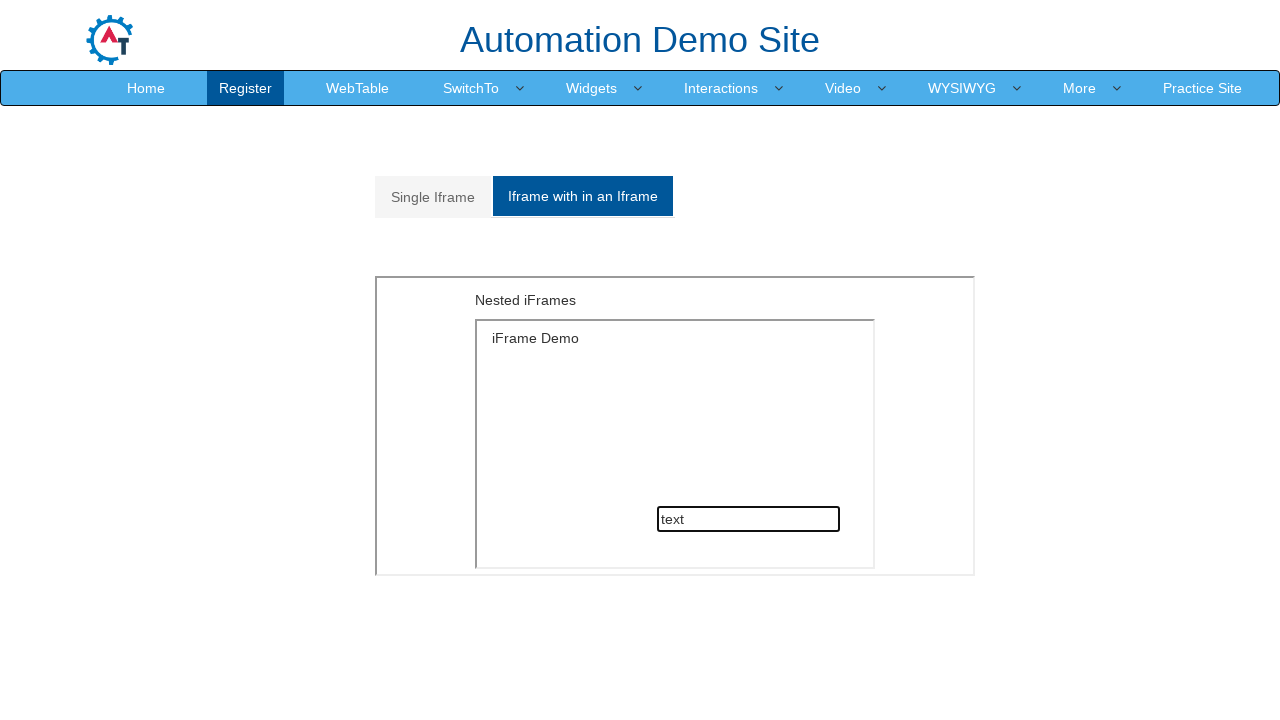

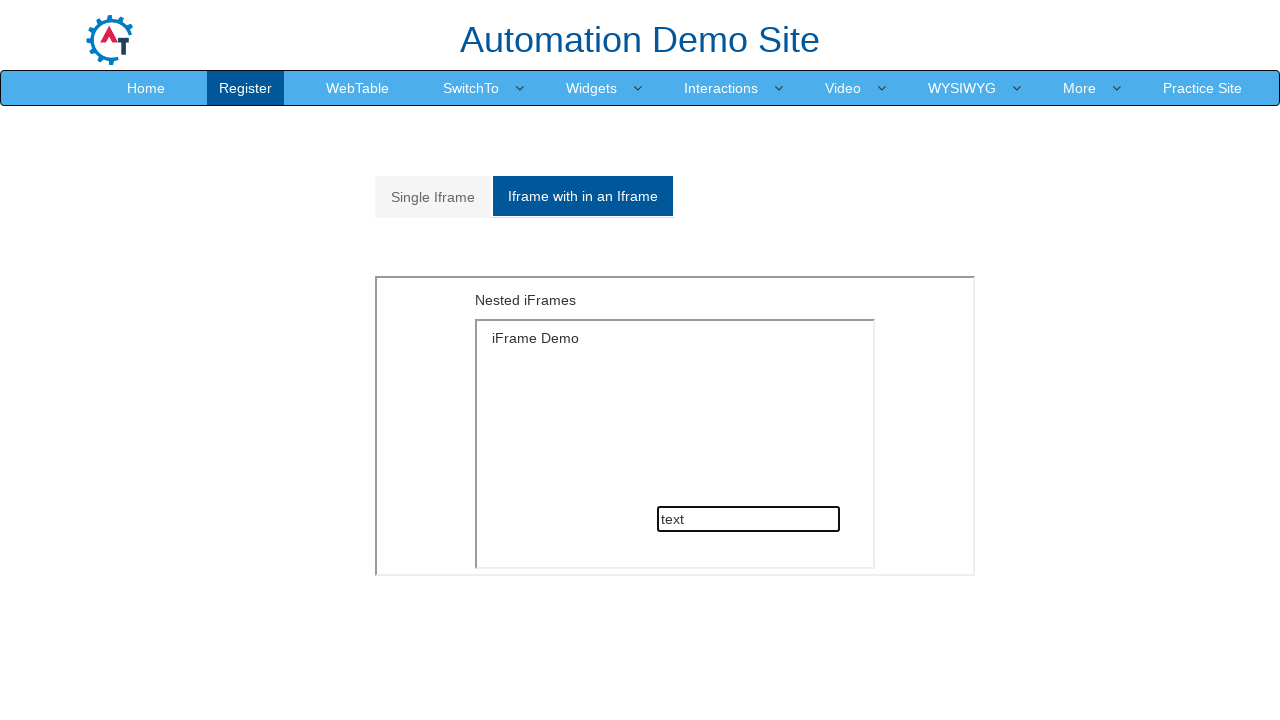